Tests JavaScript prompt alert interaction by clicking the prompt button, entering text in the alert, and accepting it

Starting URL: https://the-internet.herokuapp.com/javascript_alerts

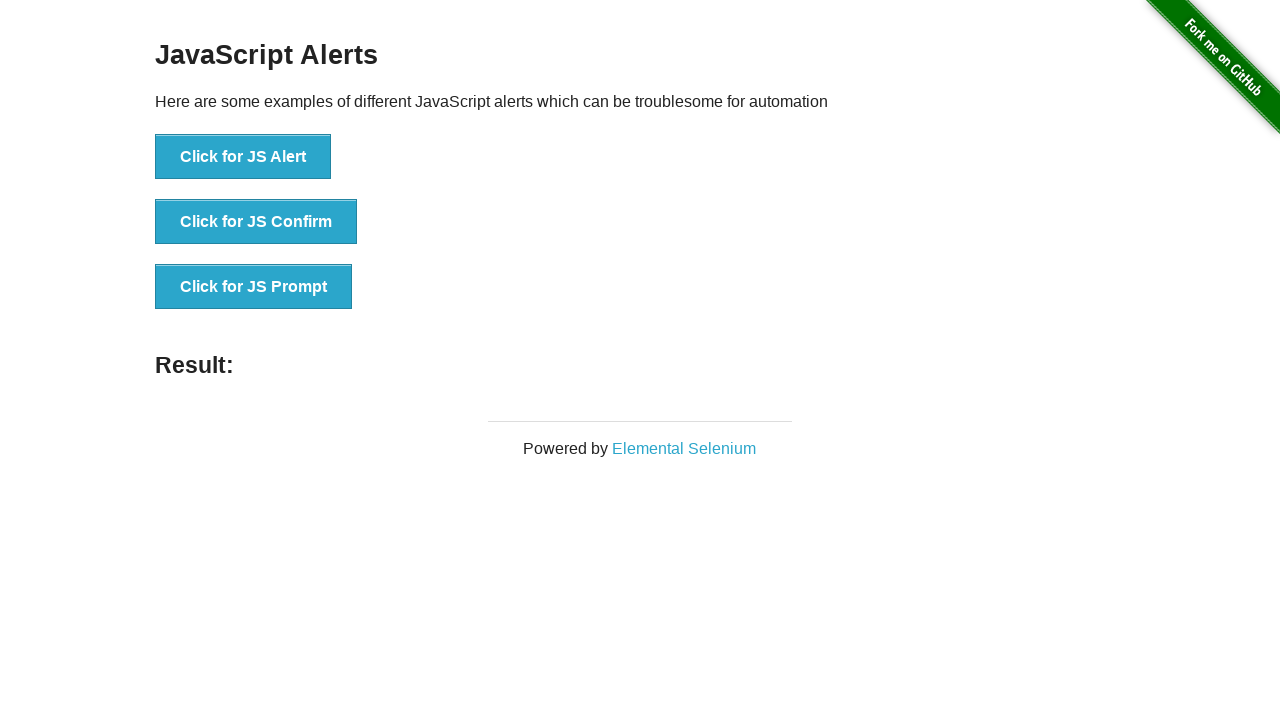

Clicked the Prompt button to trigger JavaScript prompt dialog at (254, 287) on xpath=//button[contains(text(), 'Prompt')]
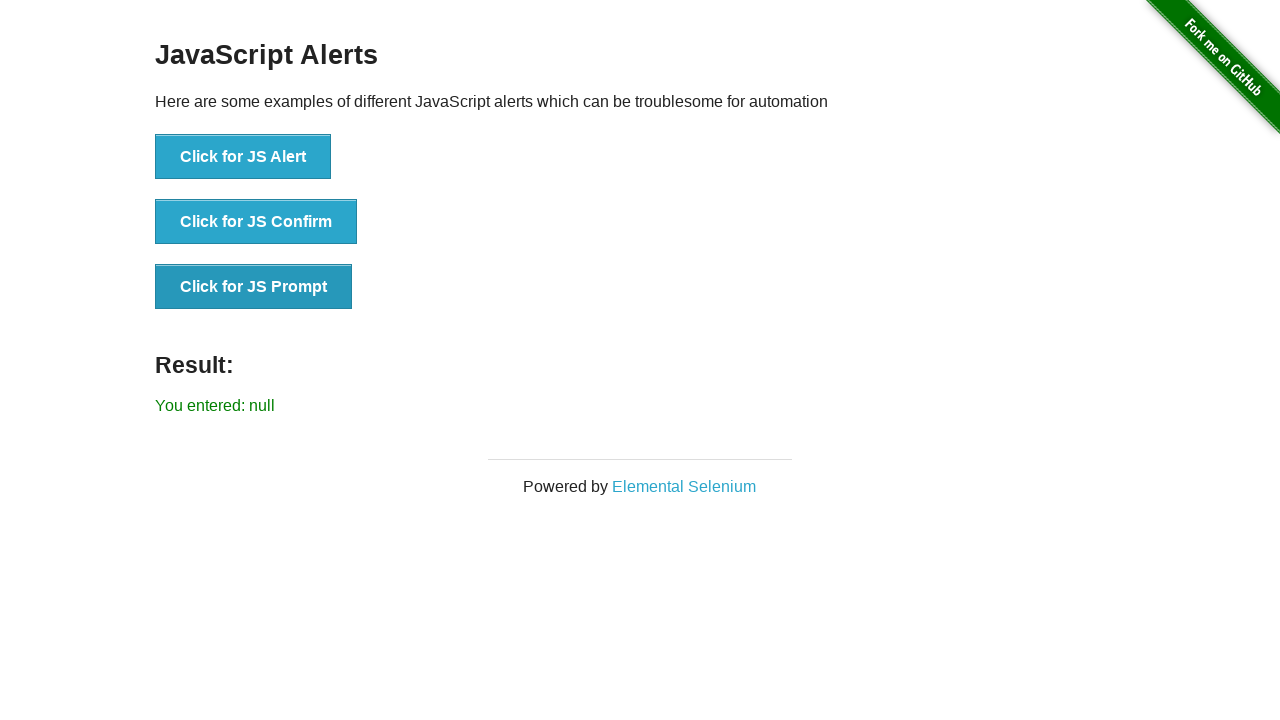

Set up dialog handler to accept prompts with 'Yes' text
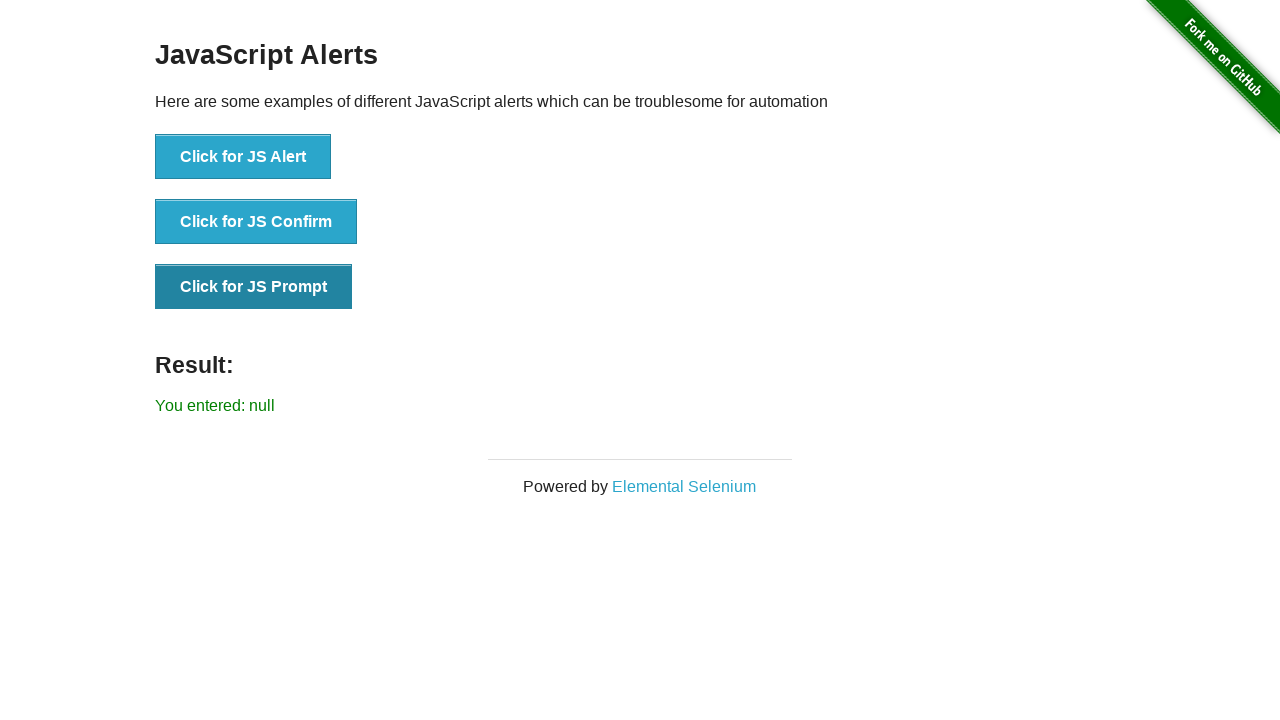

Clicked the Prompt button again to trigger the dialog at (254, 287) on xpath=//button[contains(text(), 'Prompt')]
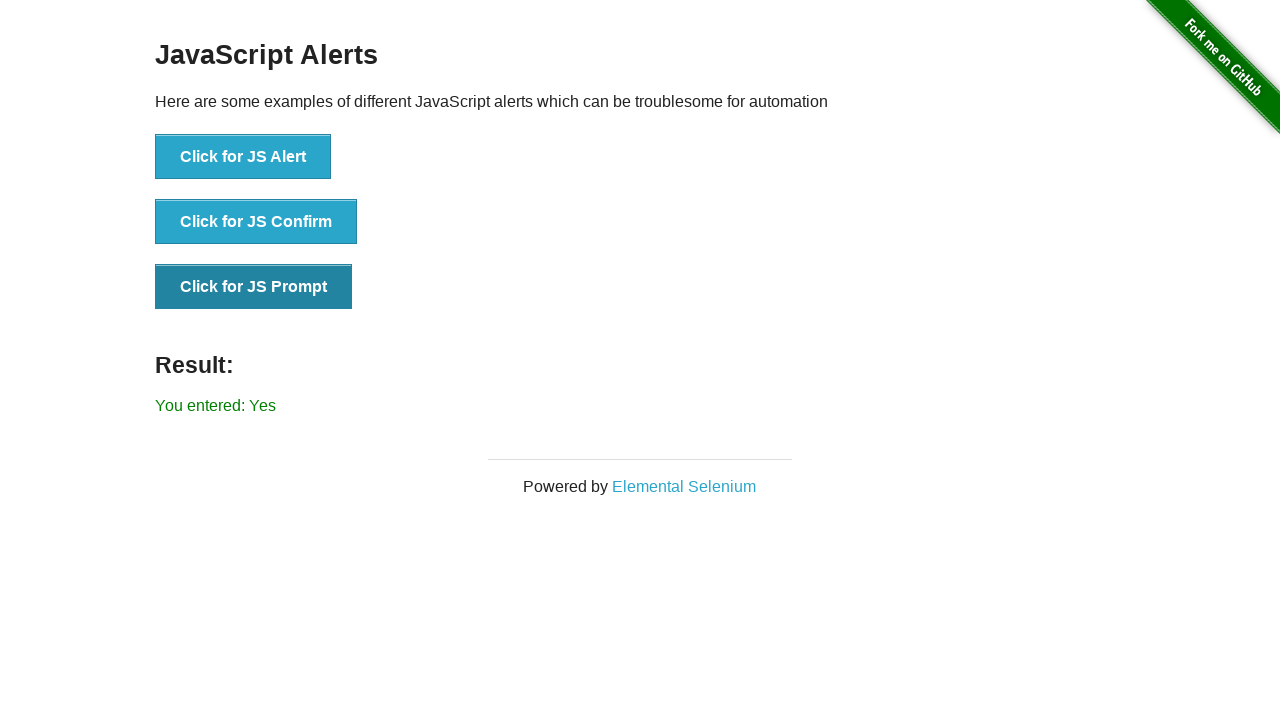

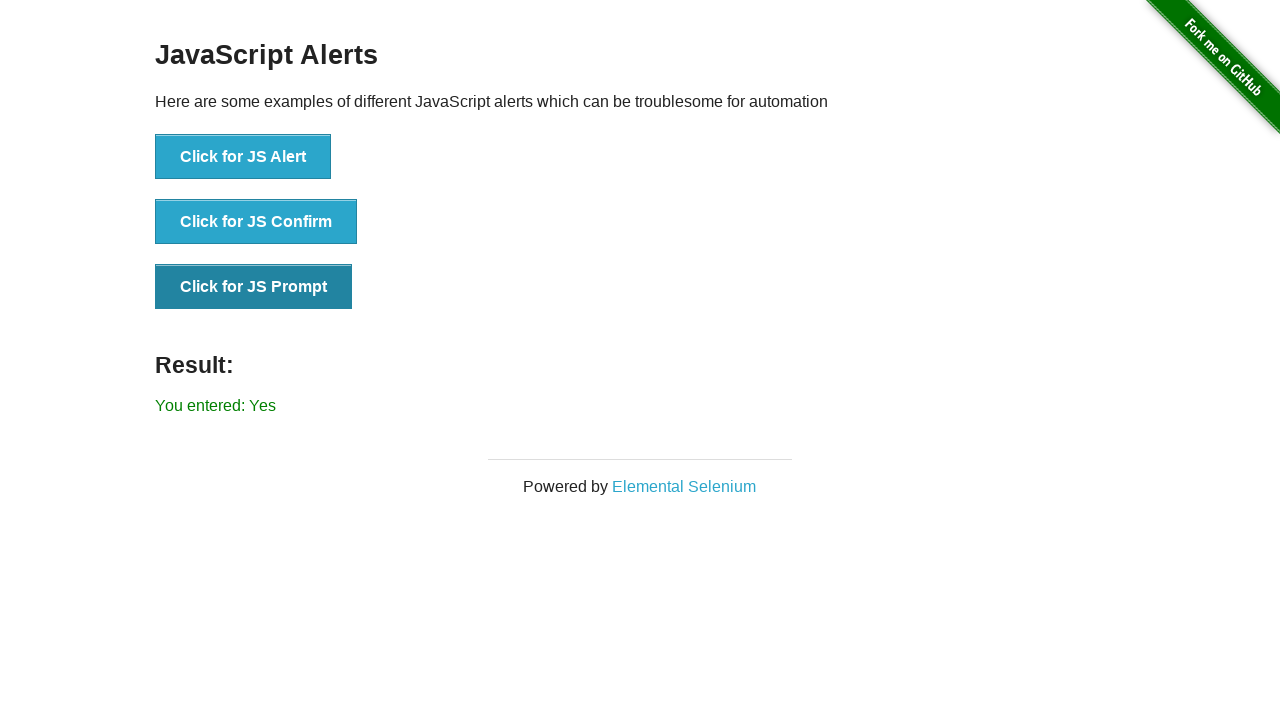